Tests the first date picker by clicking on the date picker image and selecting the 13th day from the calendar

Starting URL: https://demo.automationtesting.in/Datepicker.html

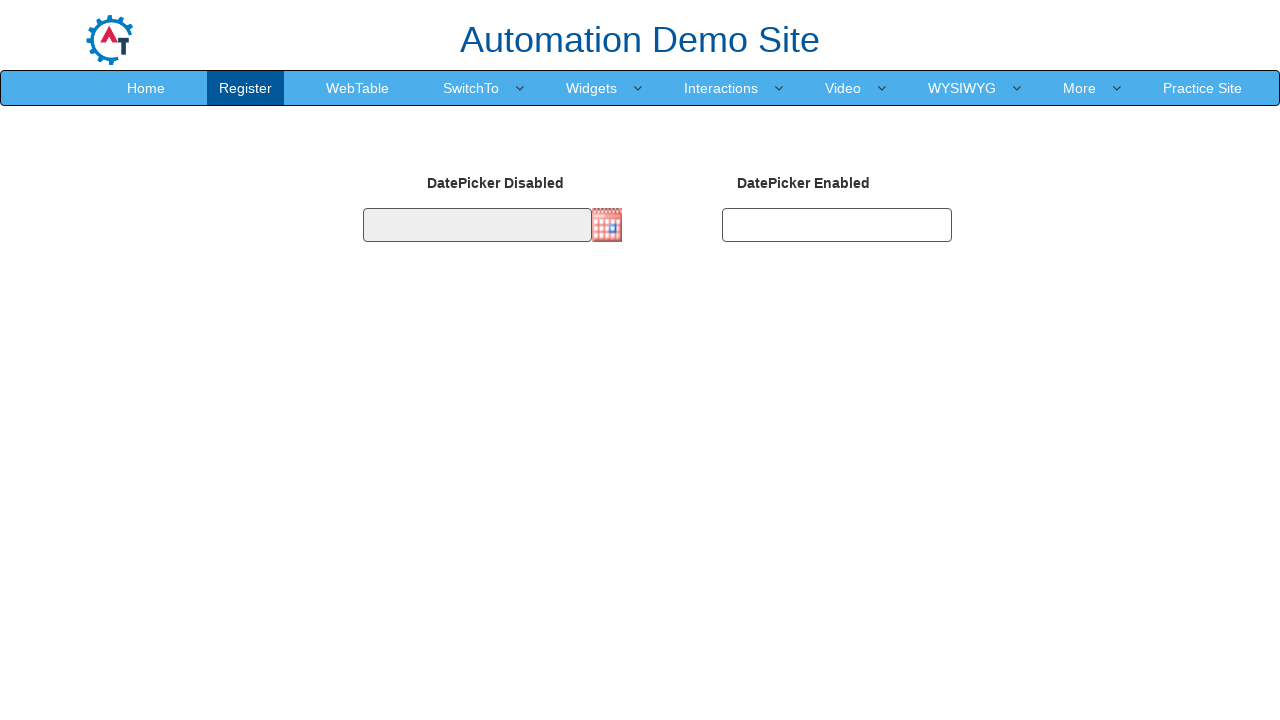

Clicked on the date picker image to open calendar at (607, 225) on img.imgdp
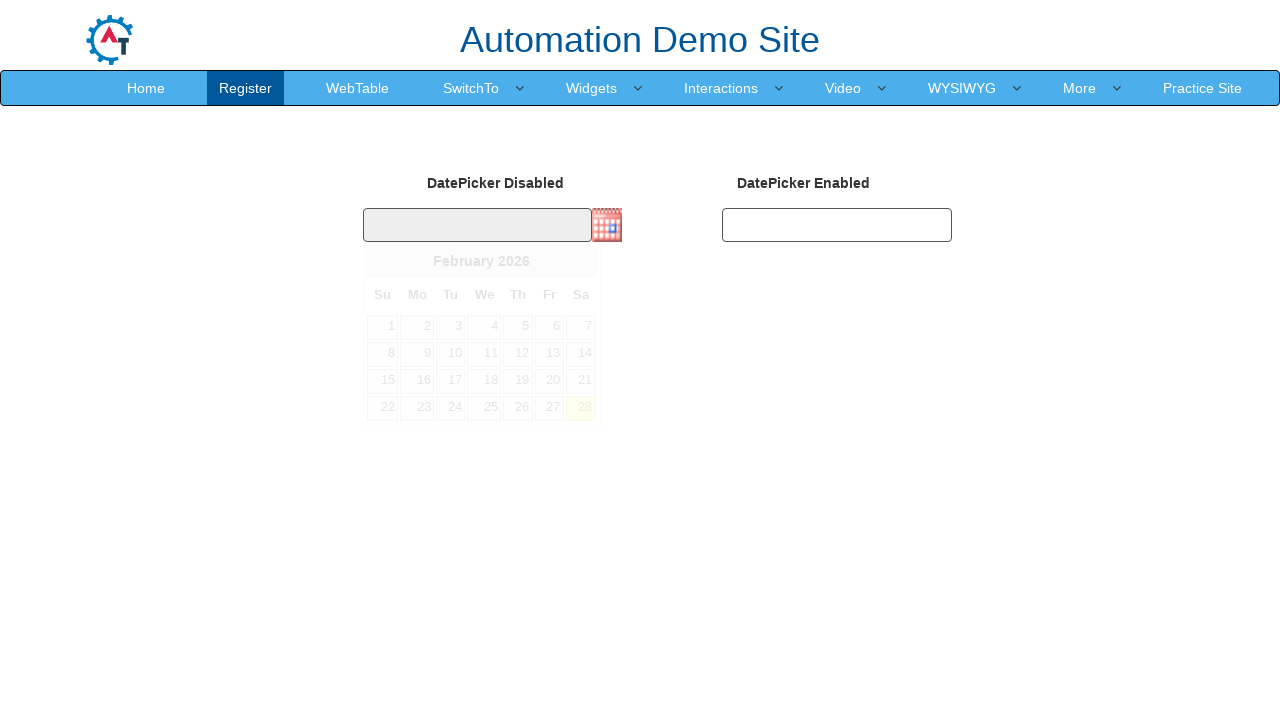

Calendar appeared and is ready for selection
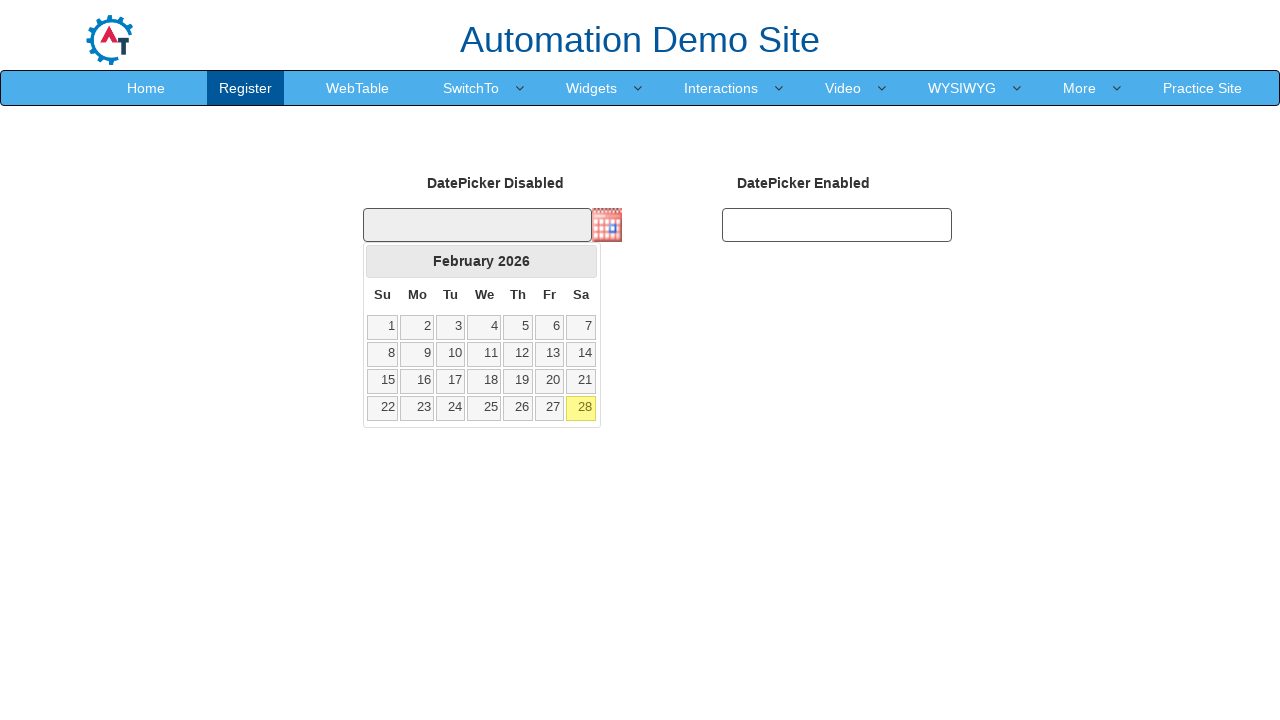

Selected the 13th day from the calendar at (549, 354) on .ui-datepicker-calendar tbody tr td a:text('13')
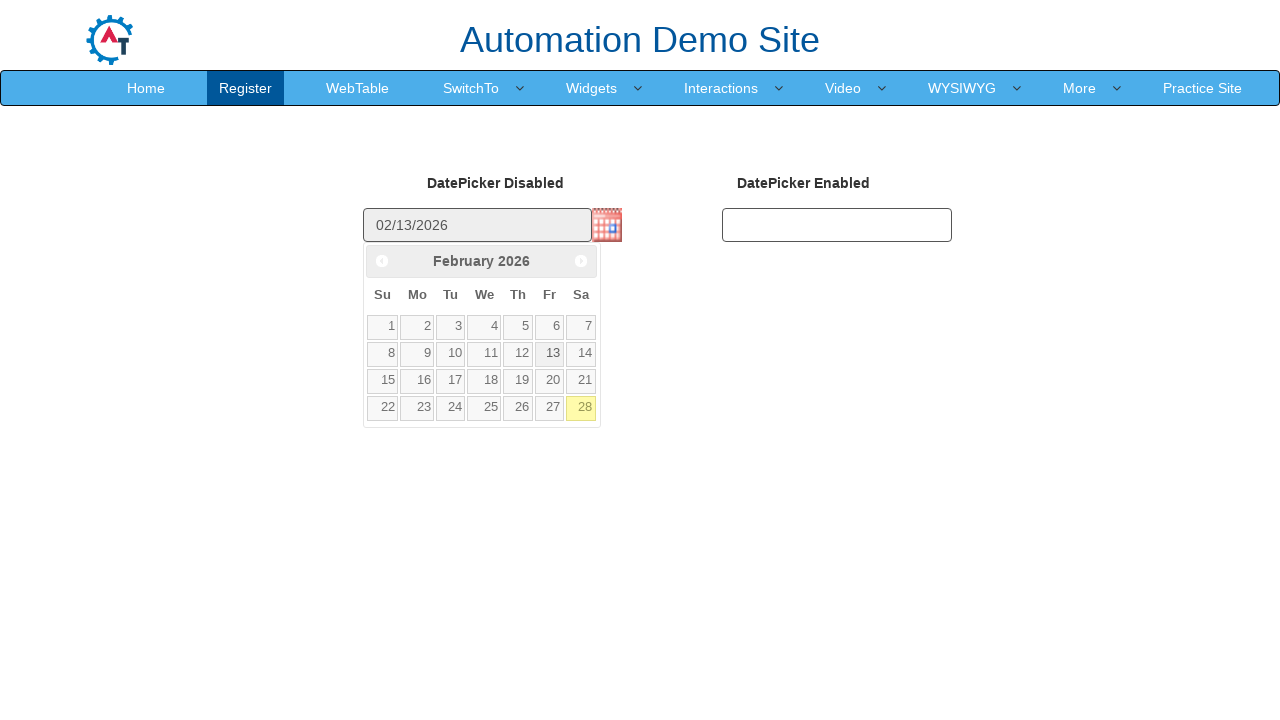

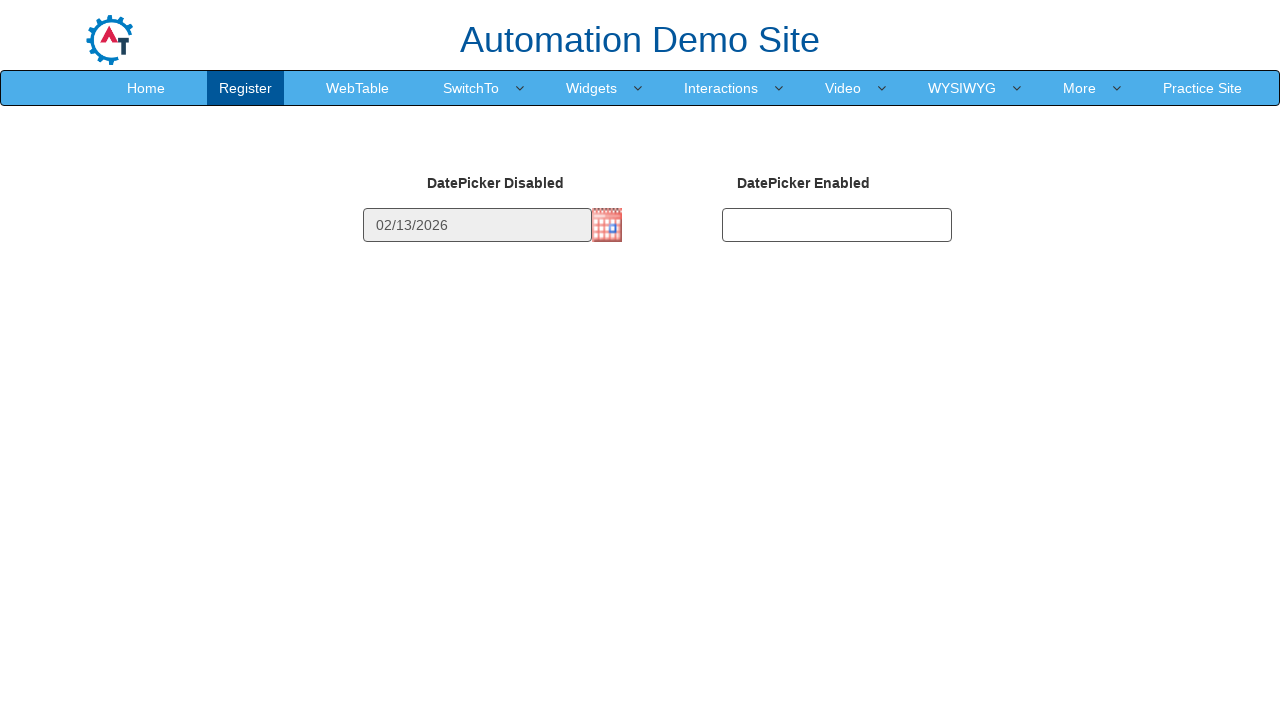